Tests that the input field is cleared after adding a todo item.

Starting URL: https://demo.playwright.dev/todomvc

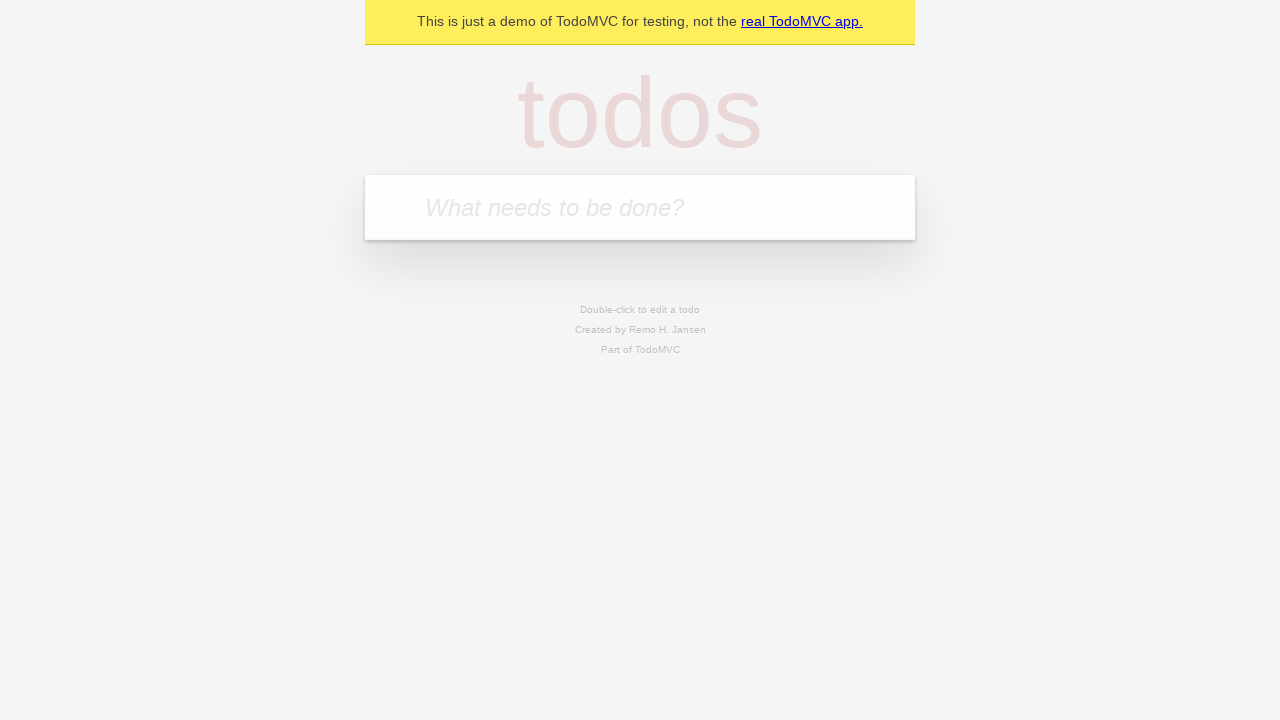

Filled input field with 'buy some cheese' on internal:attr=[placeholder="What needs to be done?"i]
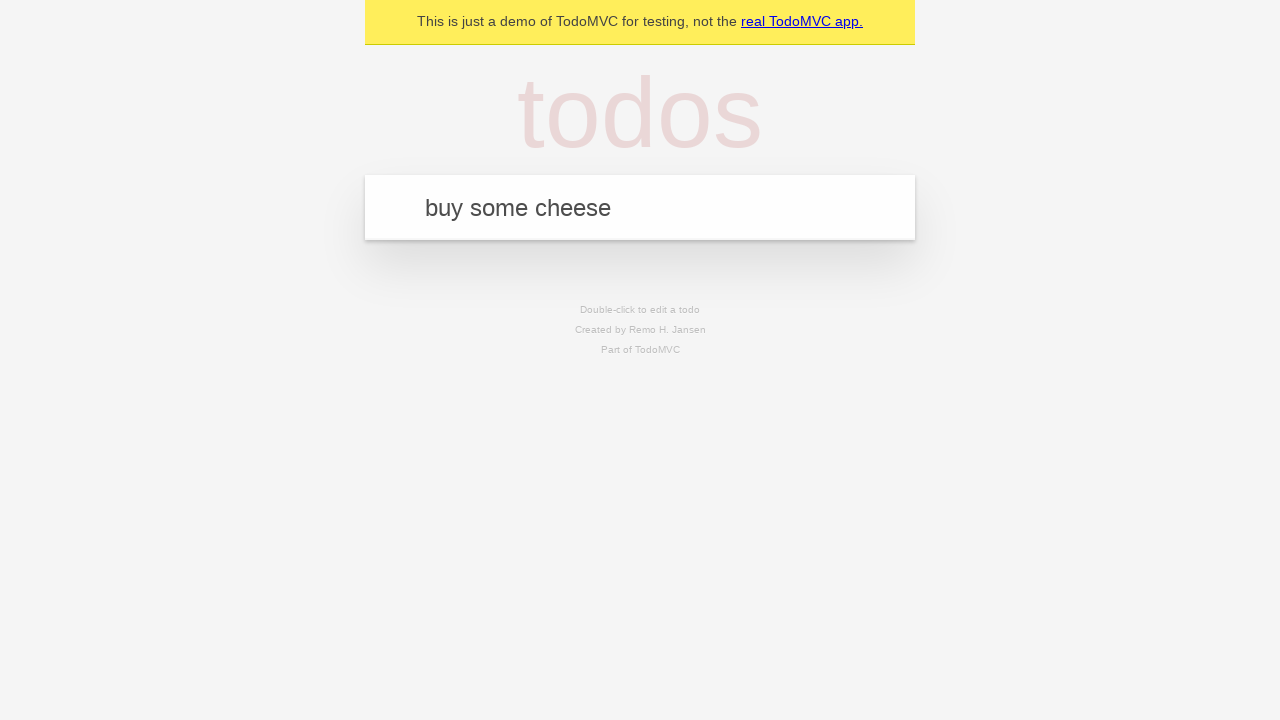

Pressed Enter to add todo item on internal:attr=[placeholder="What needs to be done?"i]
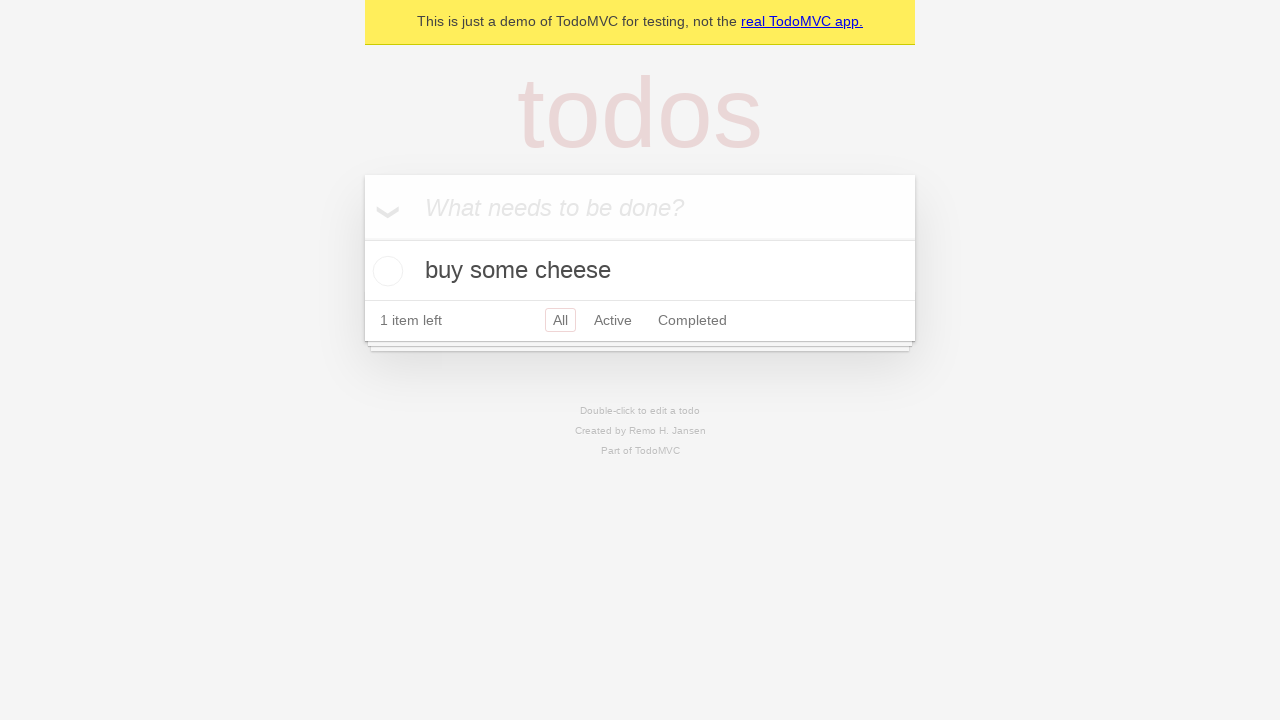

Todo item appeared in the list
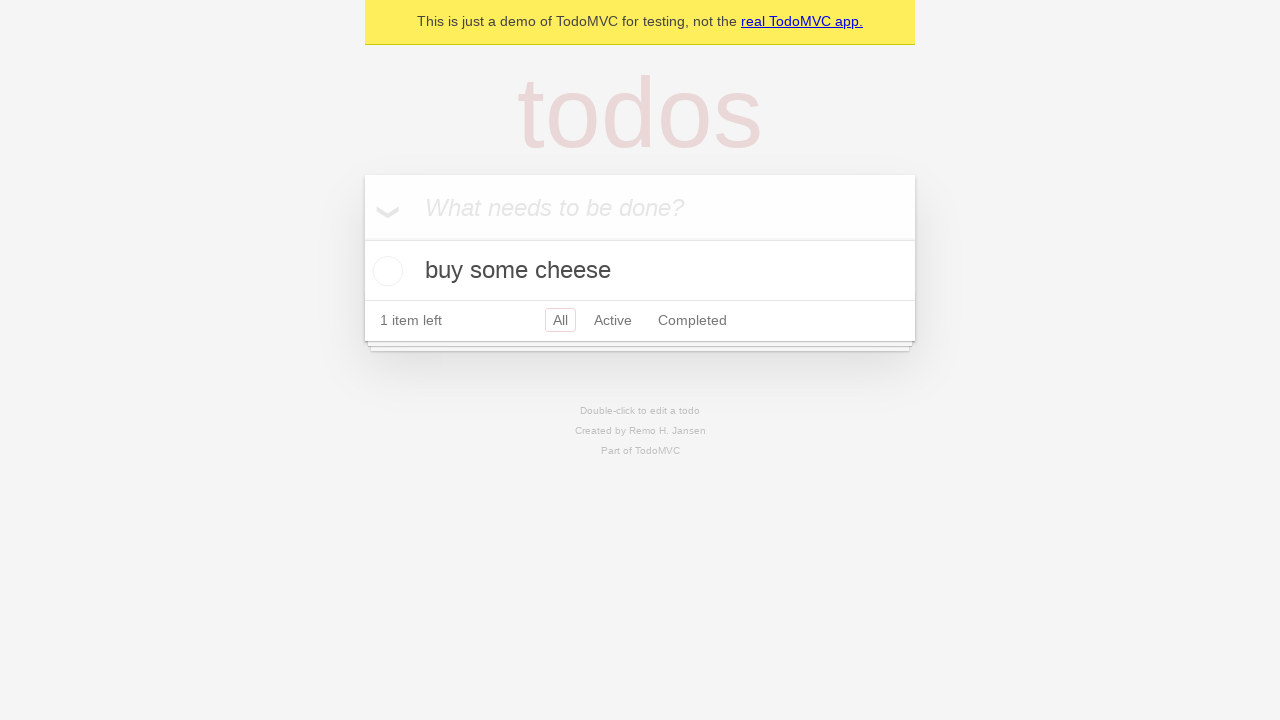

Verified that input field is cleared after adding item
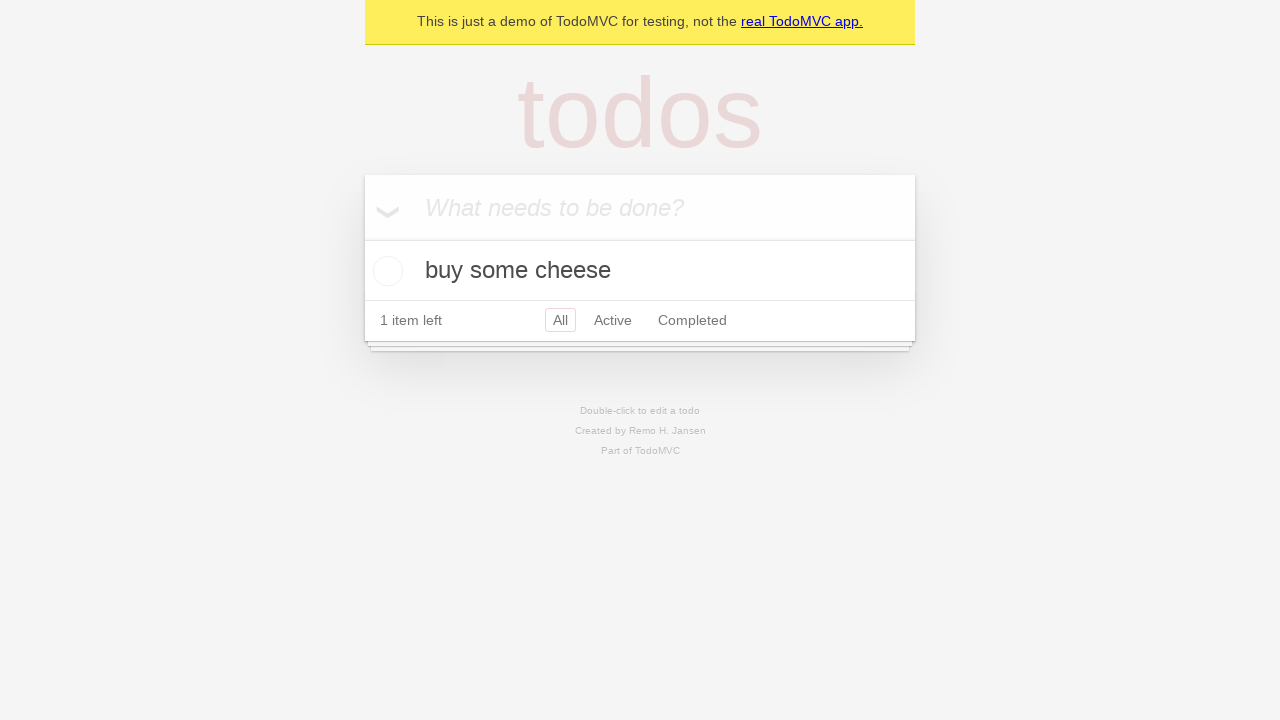

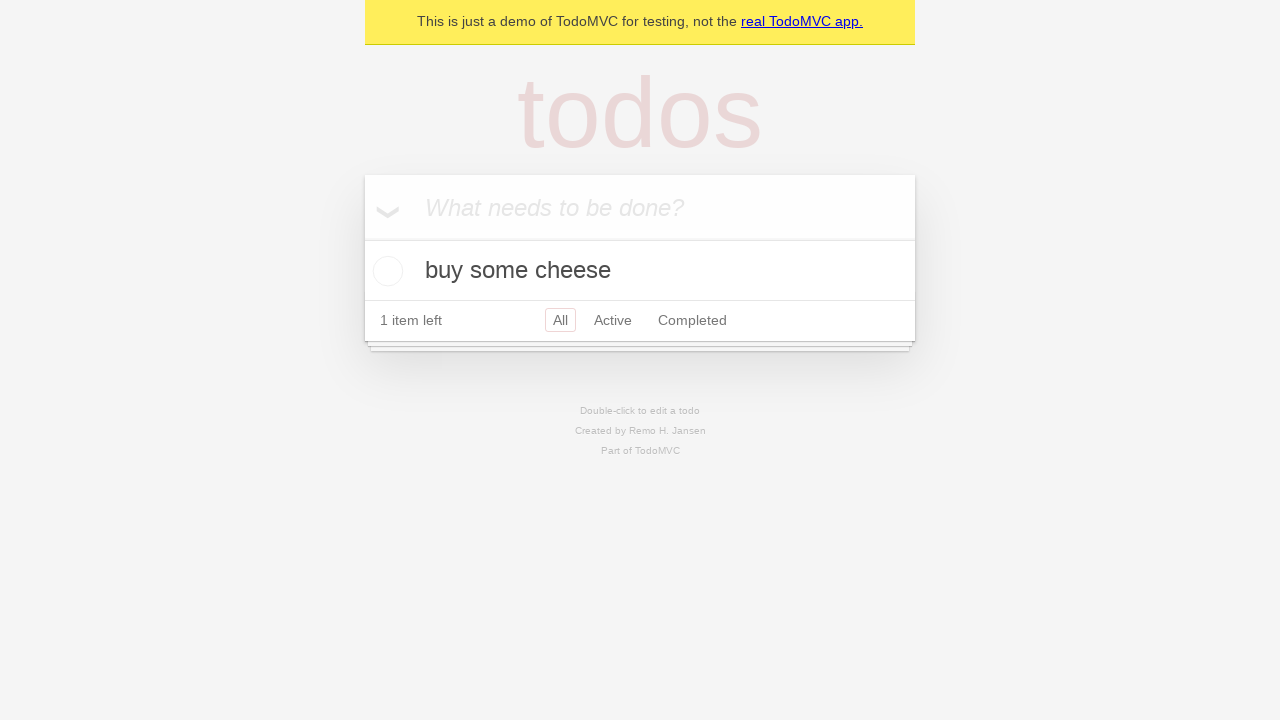